Tests double-click functionality on a "Copy Text" button using mouse actions on a test automation practice site

Starting URL: https://testautomationpractice.blogspot.com

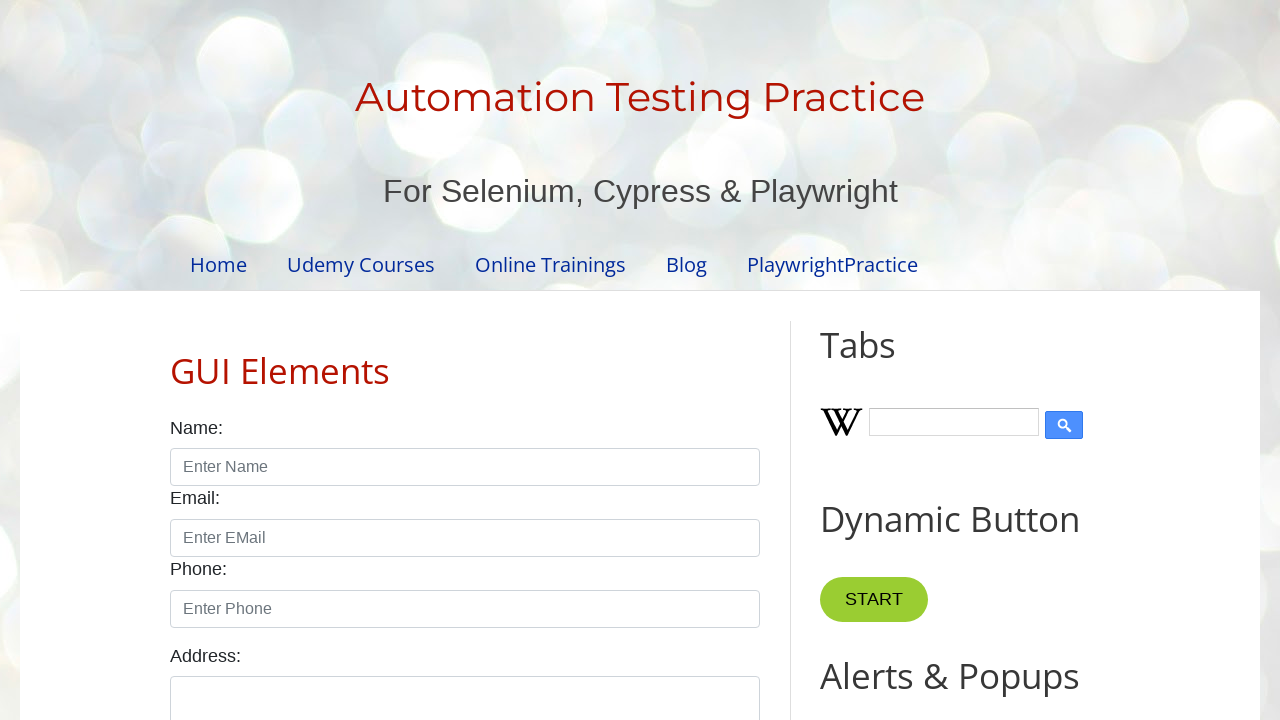

Waited for 'Copy Text' button to be visible
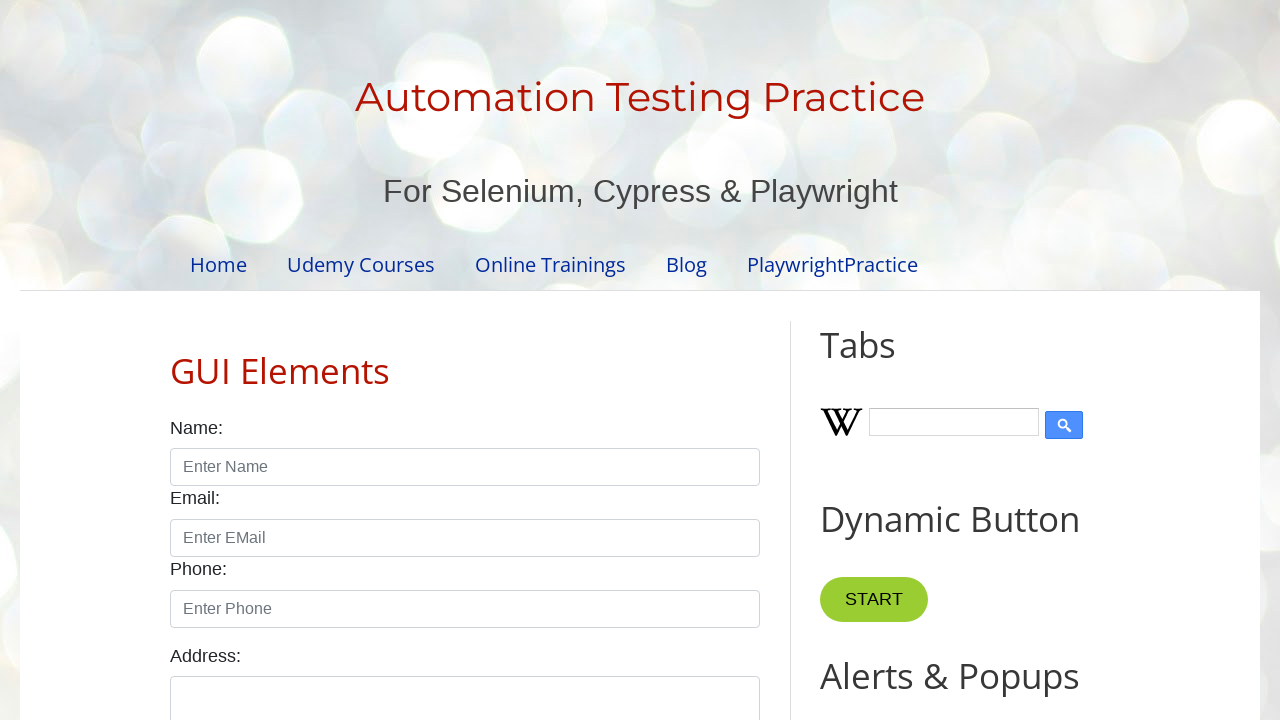

Double-clicked on the 'Copy Text' button at (885, 360) on xpath=//button[text()='Copy Text']
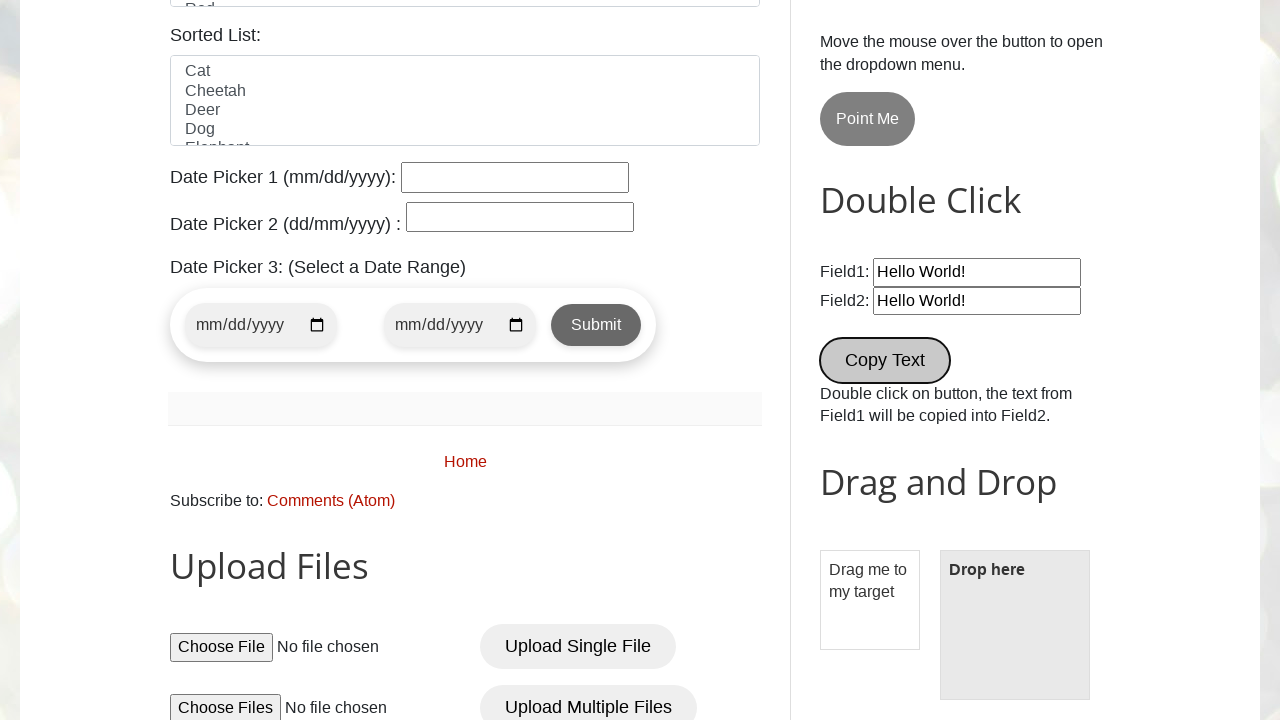

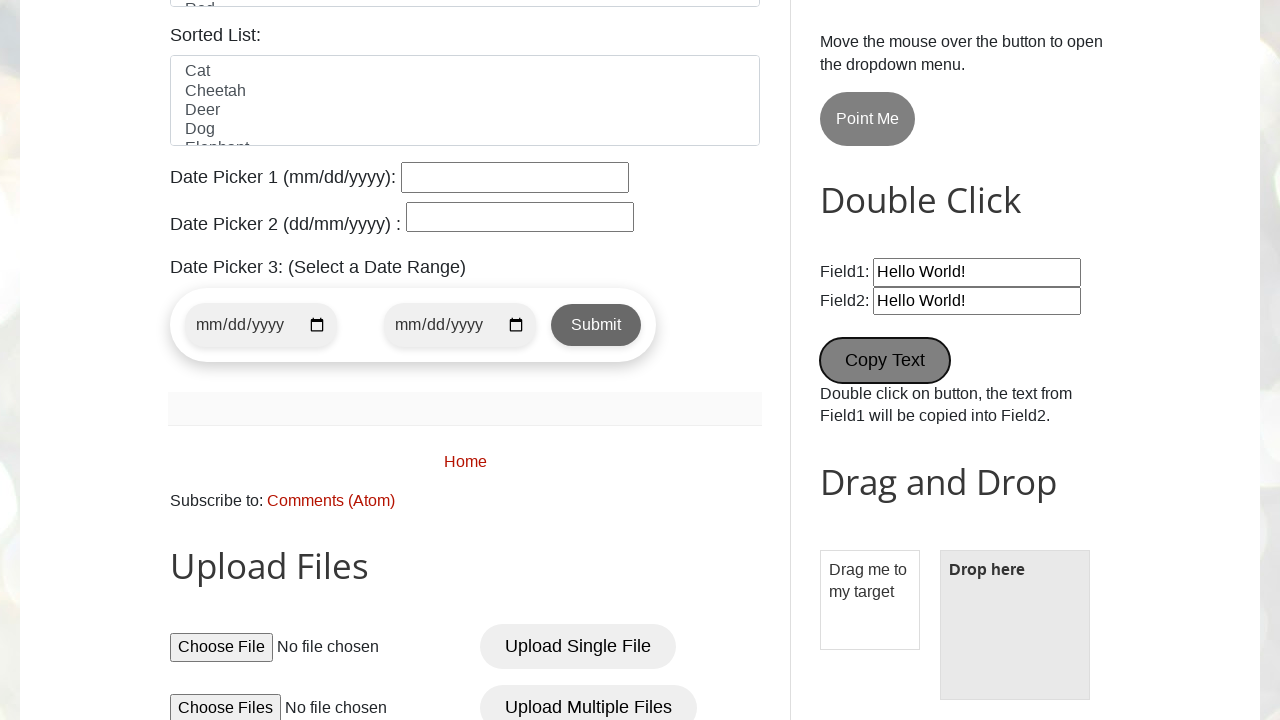